Tests the text box form on DemoQA by filling in name, email, current address, and permanent address fields, then submitting the form.

Starting URL: https://demoqa.com/text-box

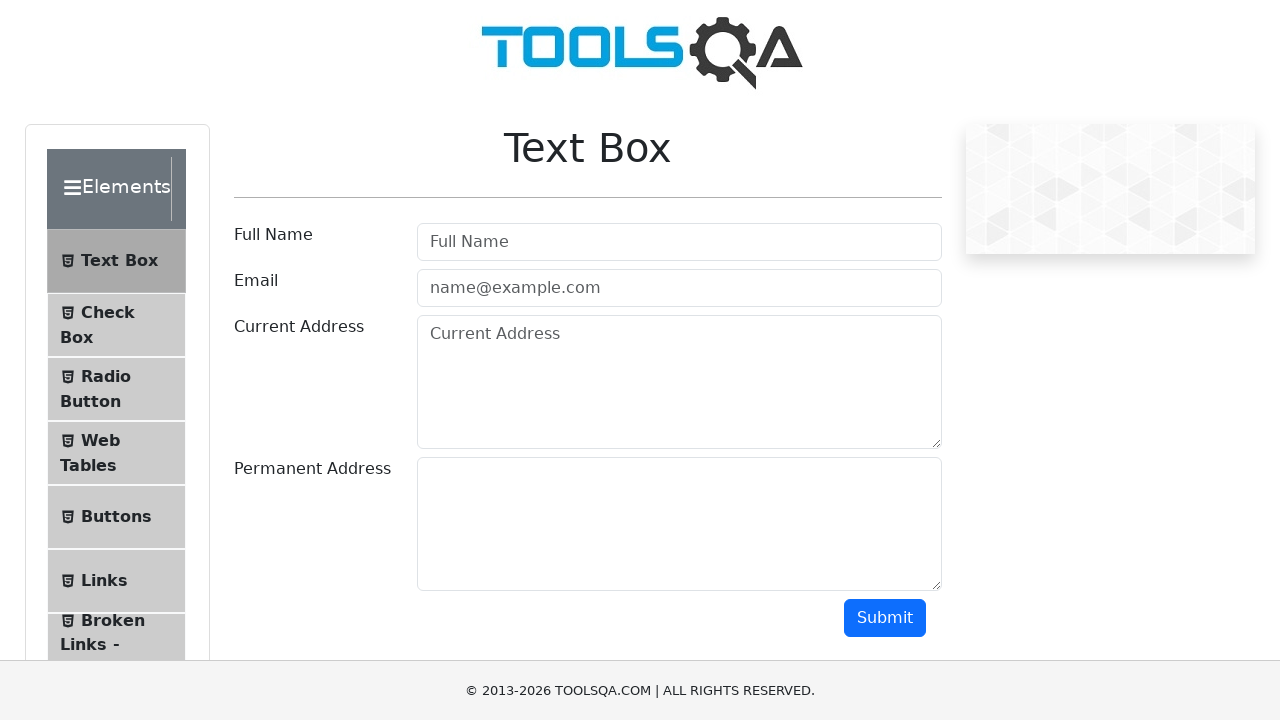

Filled user name field with 'Vlad' on #userName
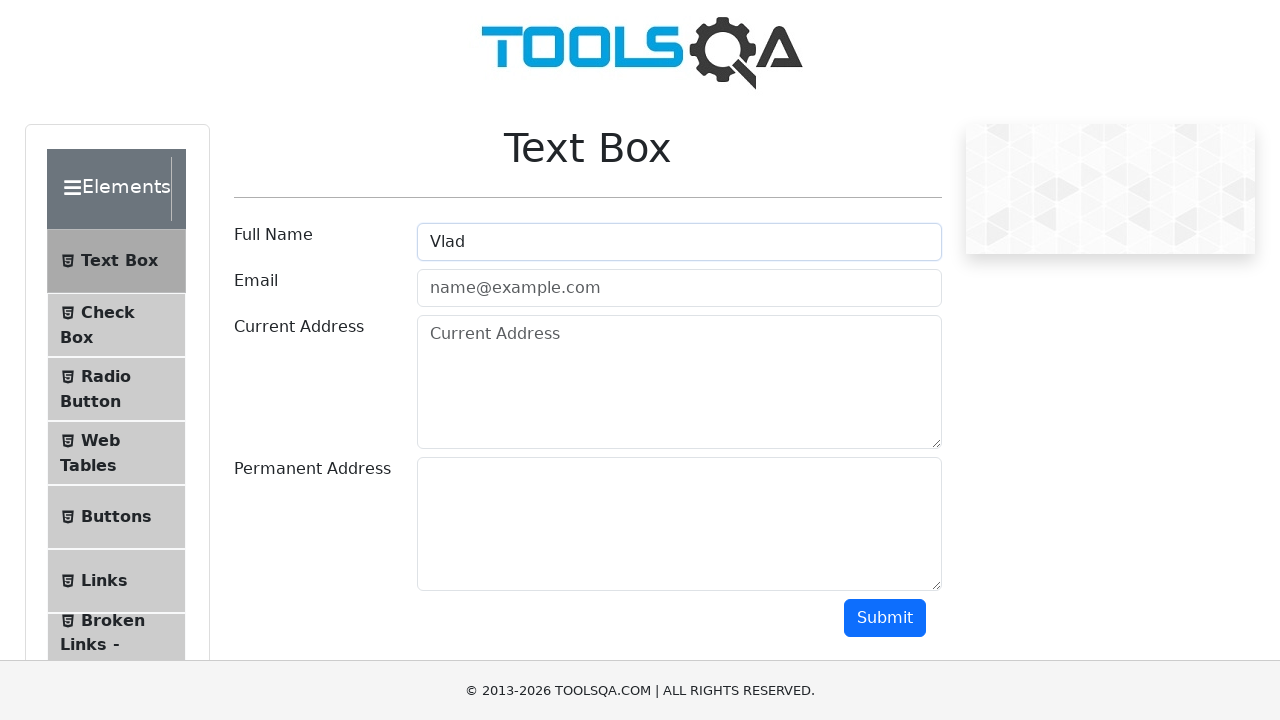

Filled user email field with 'testInHurry@maildro.cc' on #userEmail
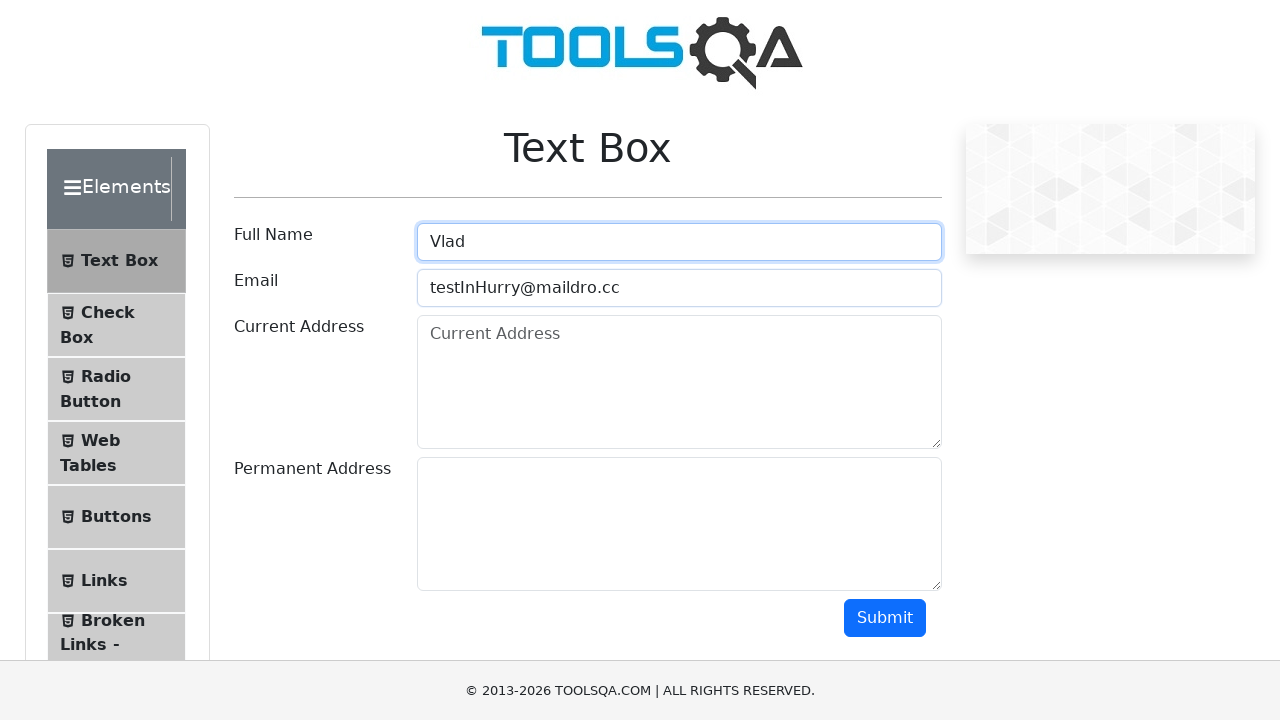

Filled current address field with 'Made In haste but with love' on #currentAddress
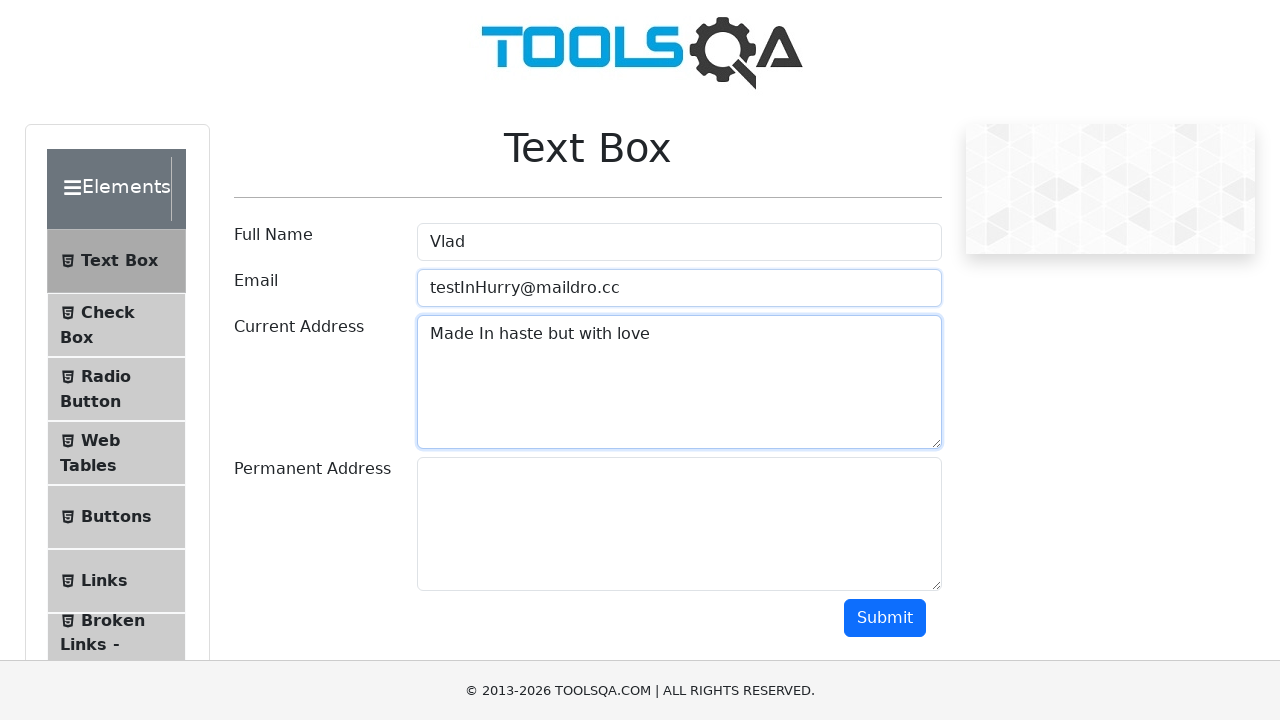

Filled permanent address field with 'We can check mailbox i supose at maildrop.cc' on #permanentAddress
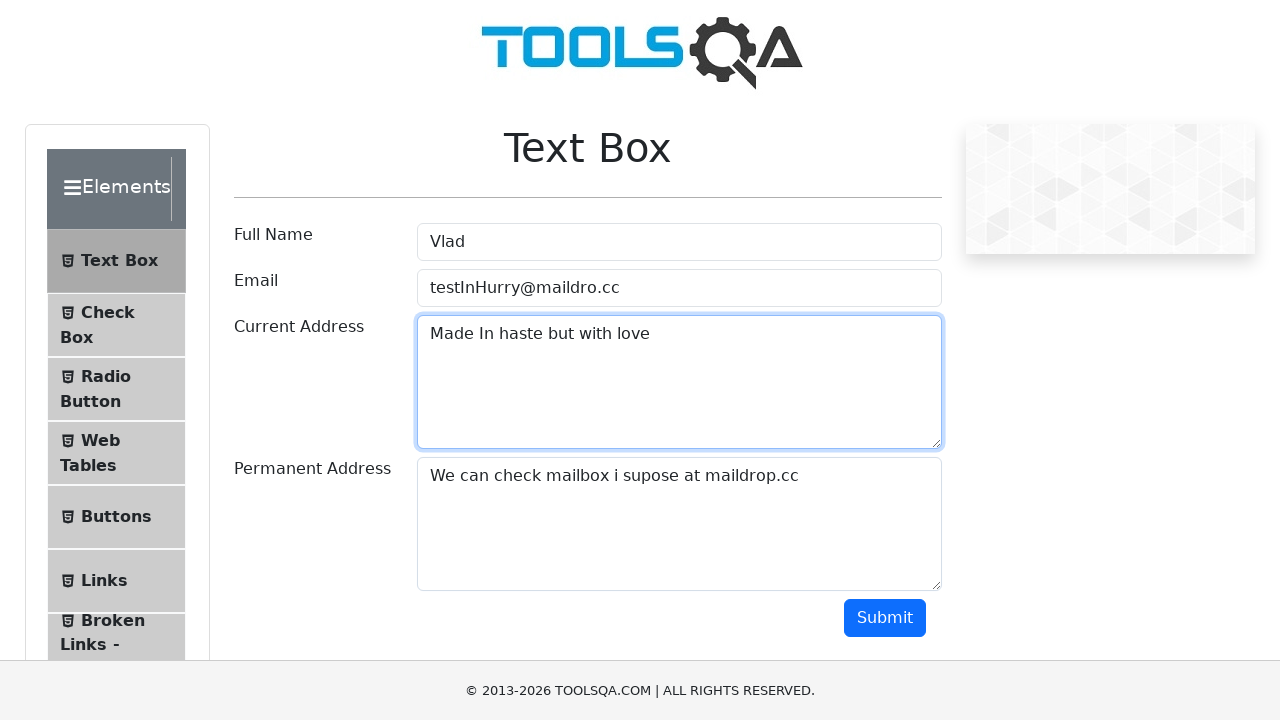

Clicked submit button to submit the form at (885, 618) on #submit
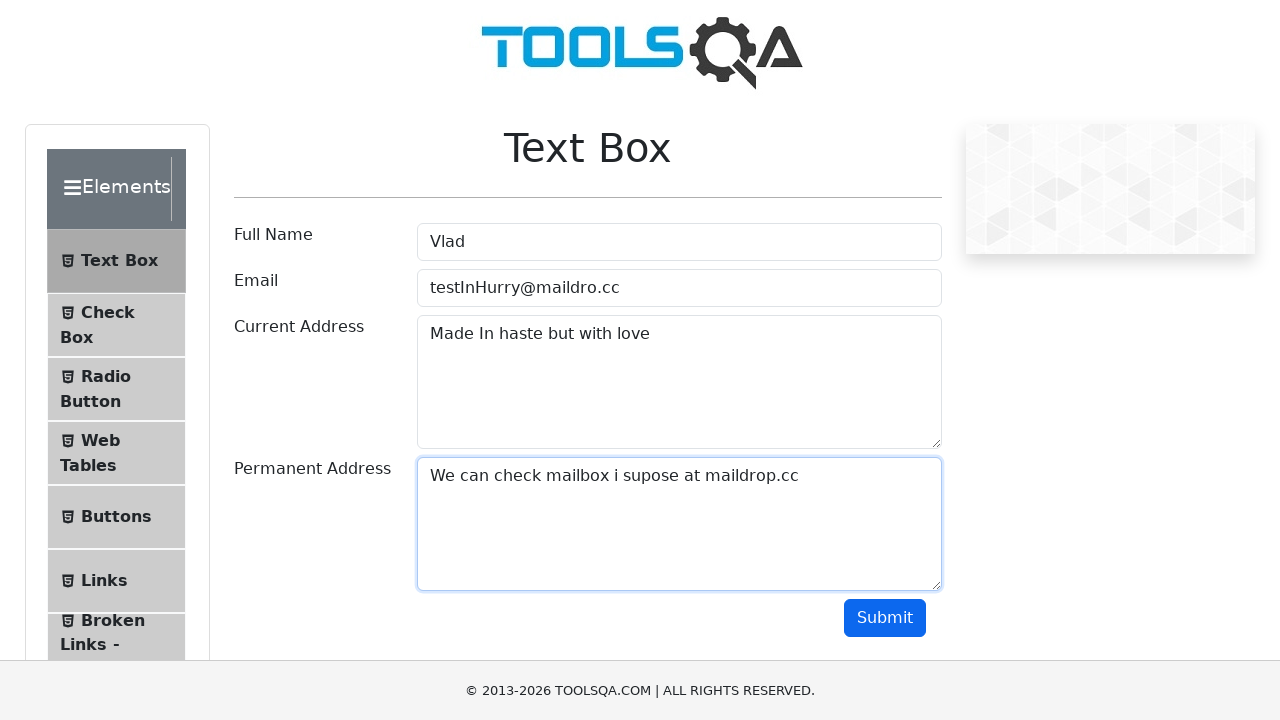

Form output appeared after submission
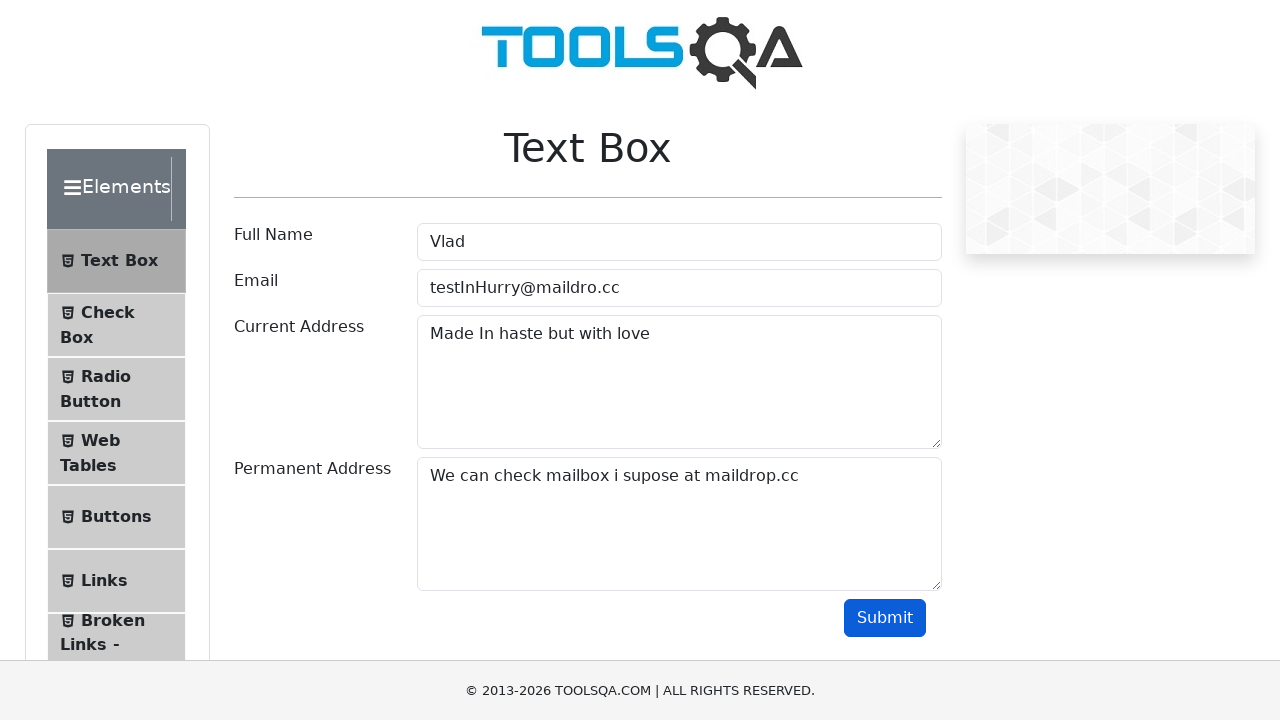

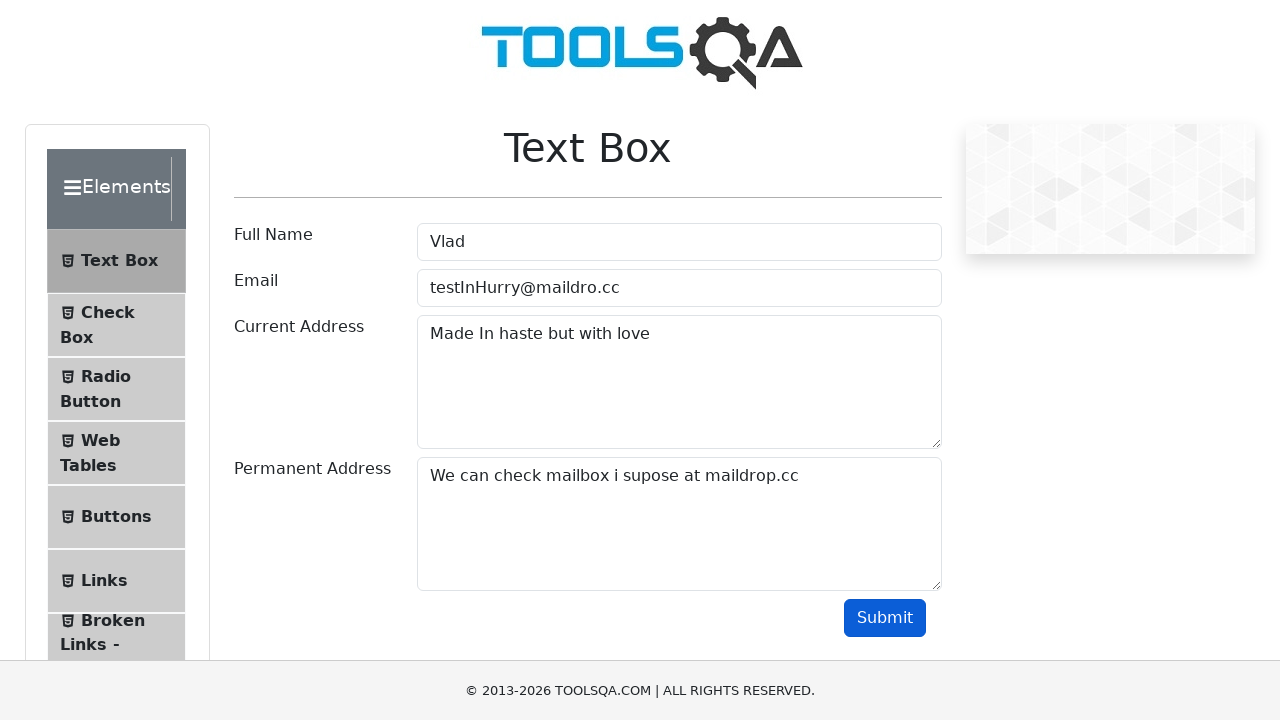